Tests that submitting the registration form without filling any fields displays an error message

Starting URL: https://www.sharelane.com/cgi-bin/register.py?page=1&zip_code=12345

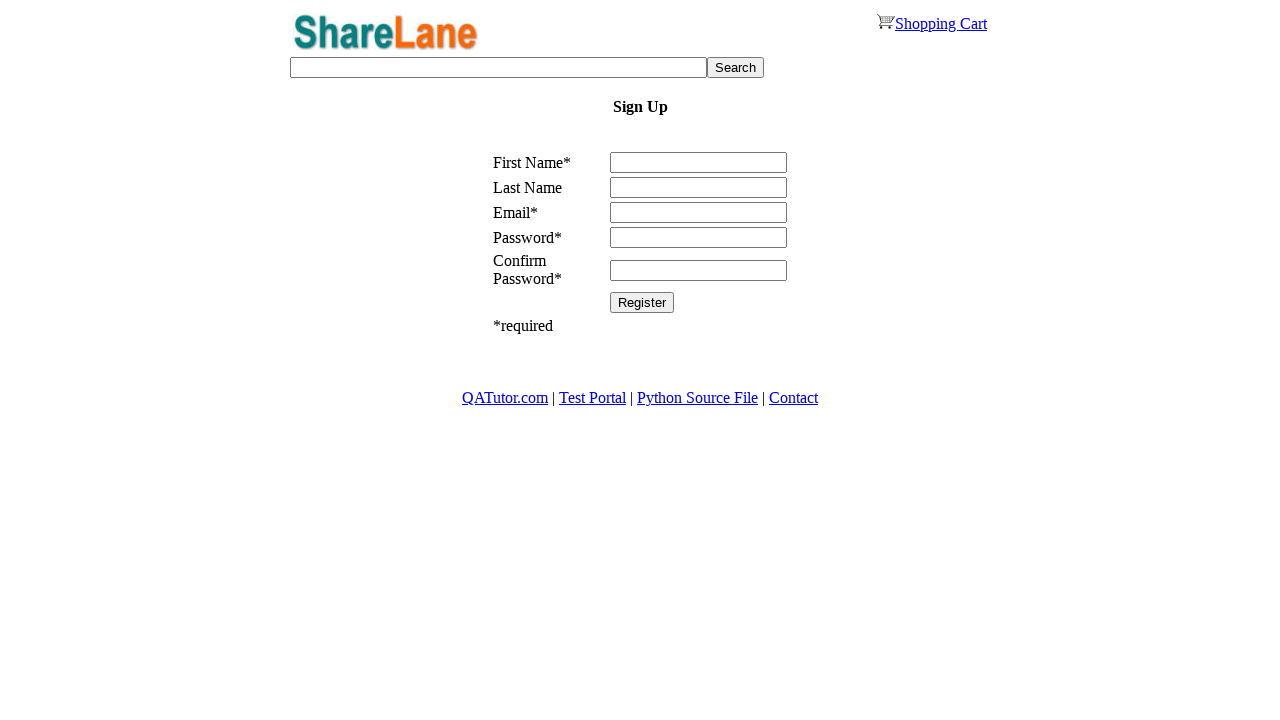

Clicked Register button without filling any fields at (642, 302) on input[value='Register']
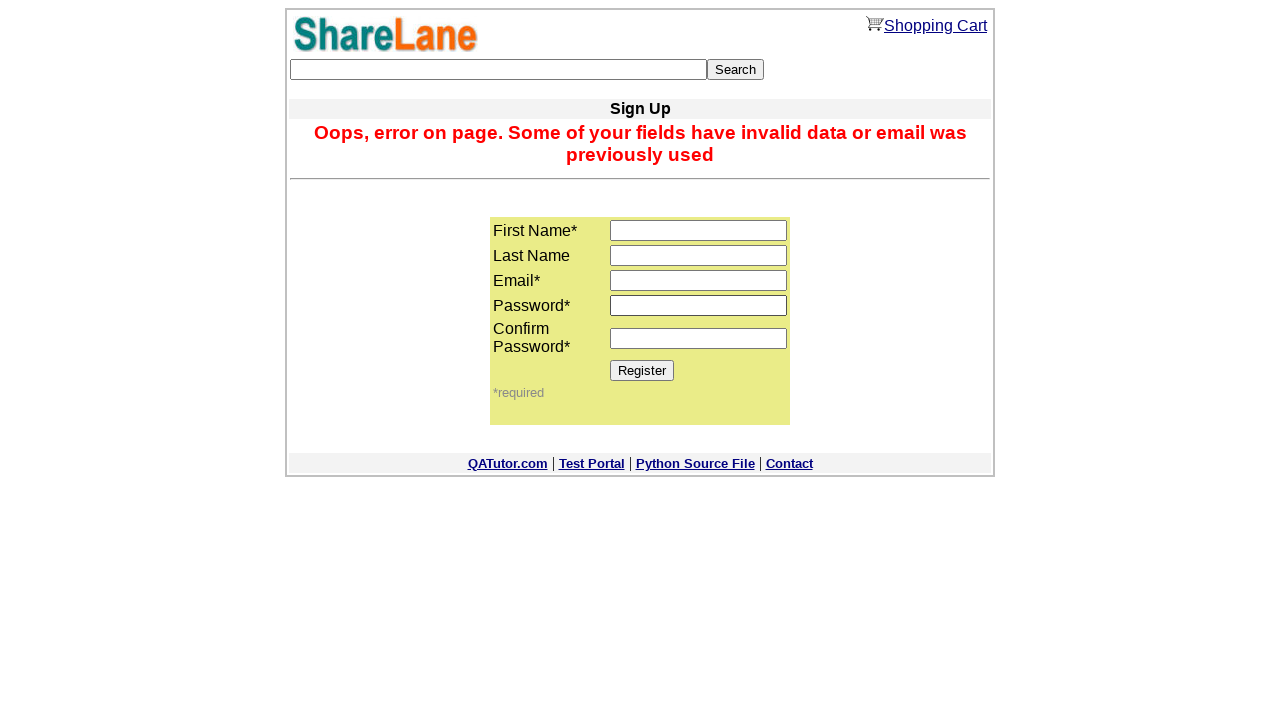

Error message appeared after submitting empty registration form
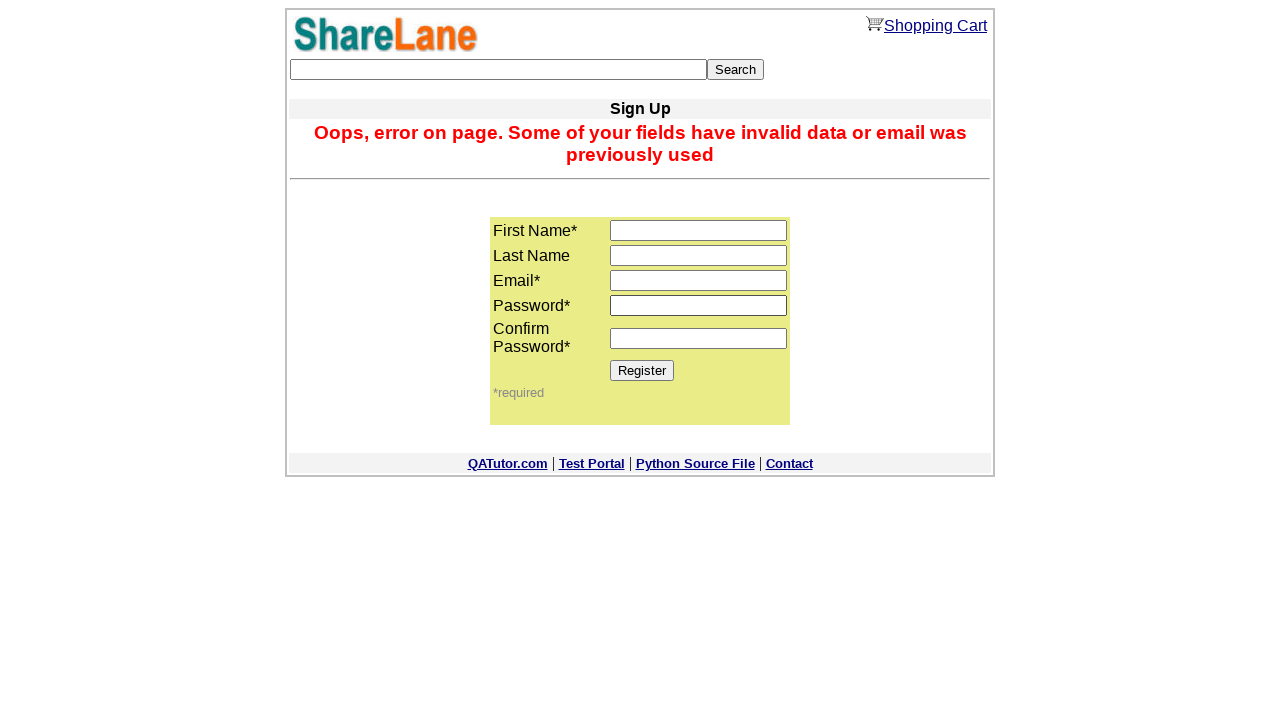

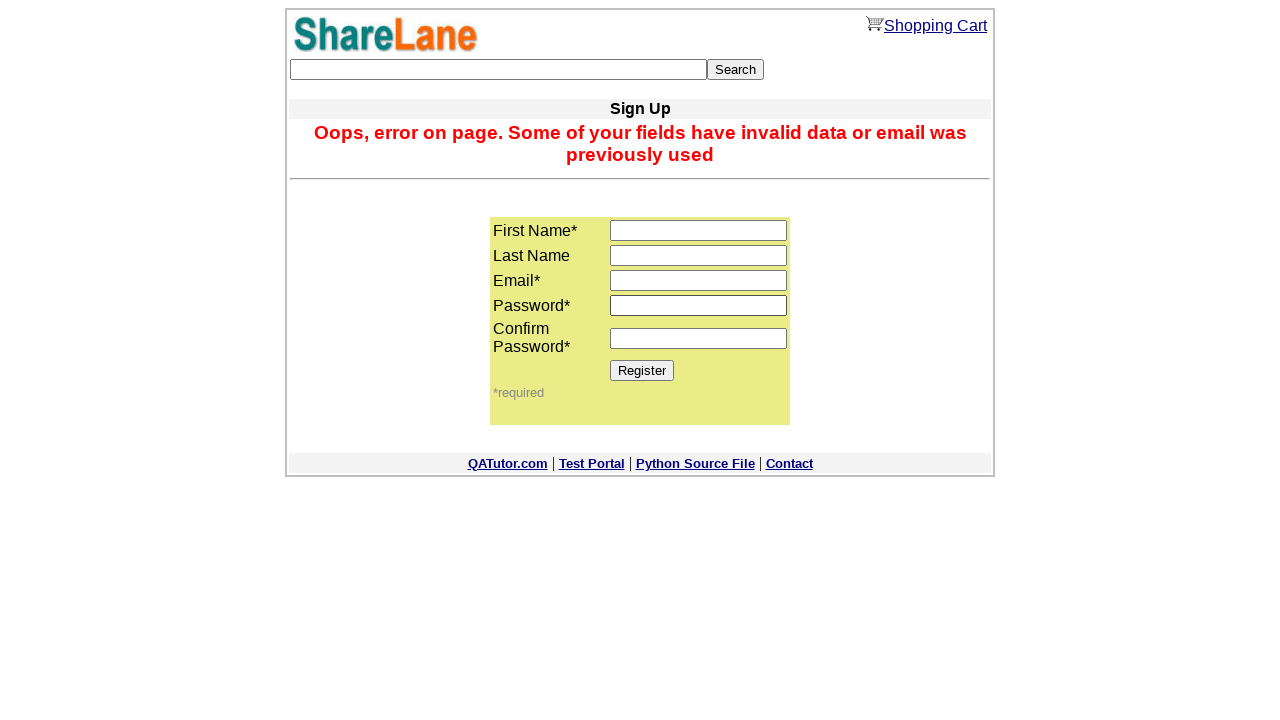